Tests an e-commerce product search and add to cart functionality by searching for products, verifying results count, and adding a specific product to cart

Starting URL: https://rahulshettyacademy.com/seleniumPractise/#/

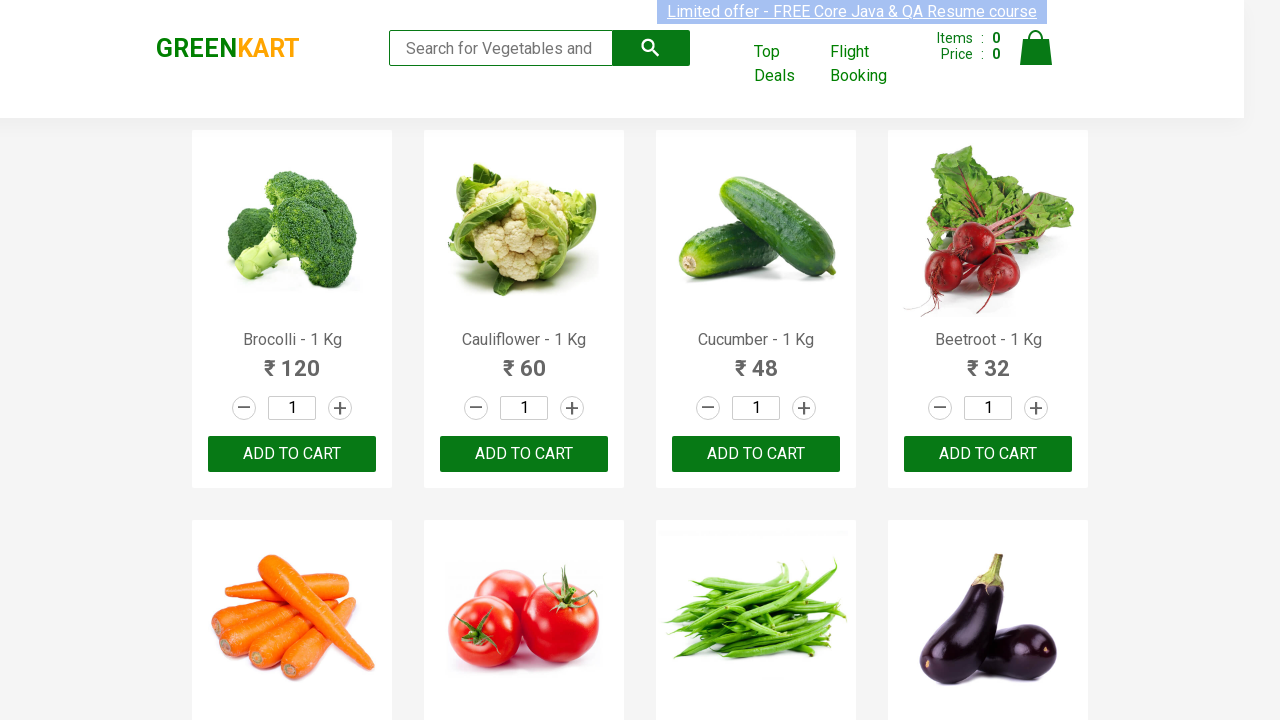

Filled search field with 'ca' to search for products on .search-keyword
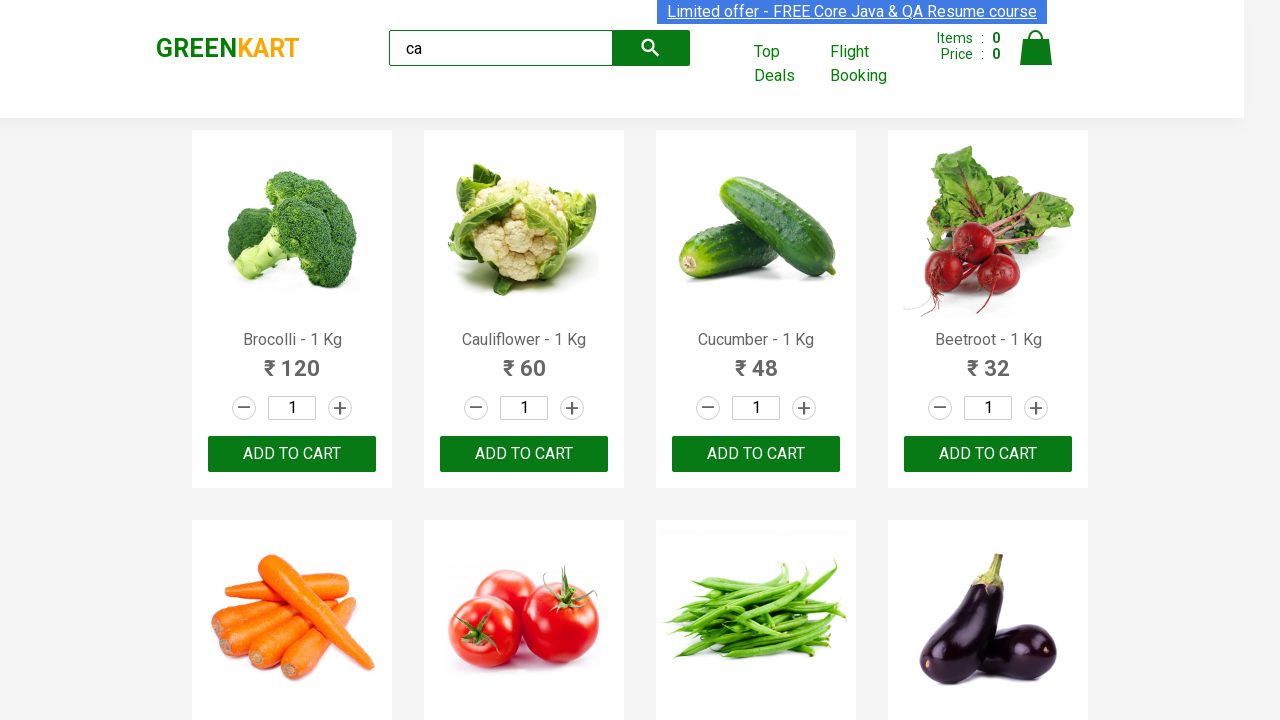

Waited 2 seconds for products to filter
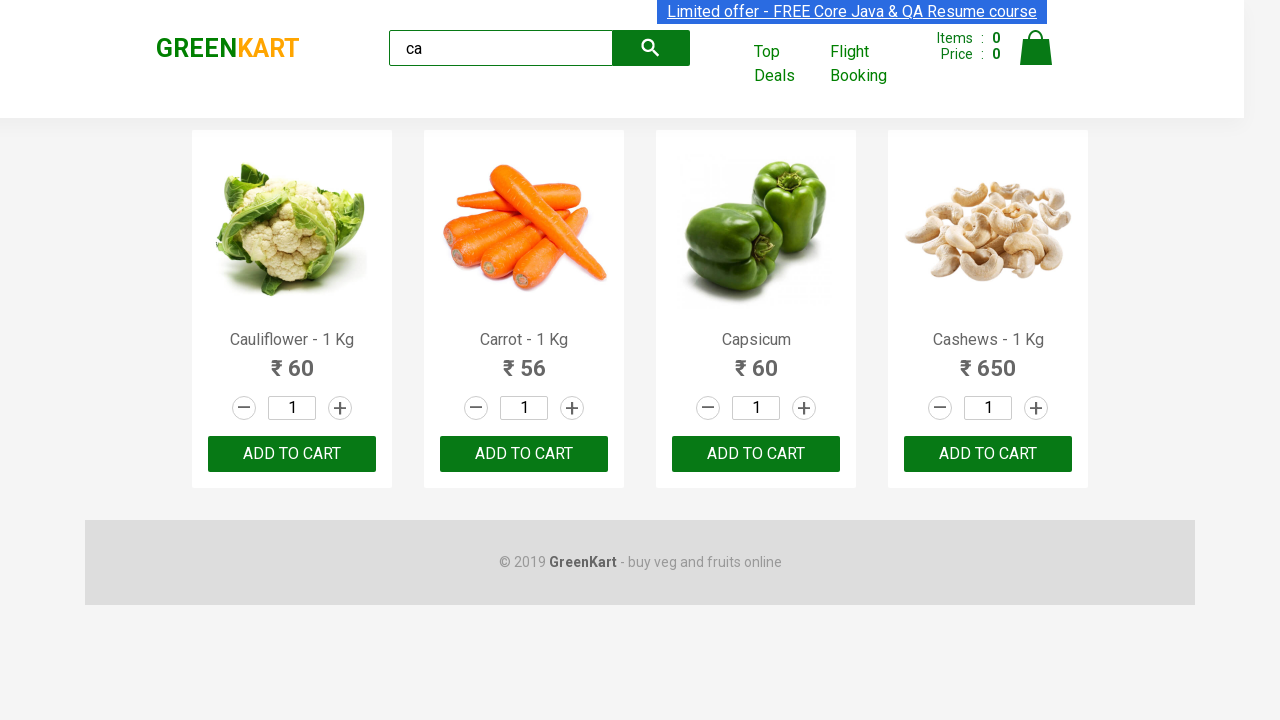

Verified that 4 products are visible on the page
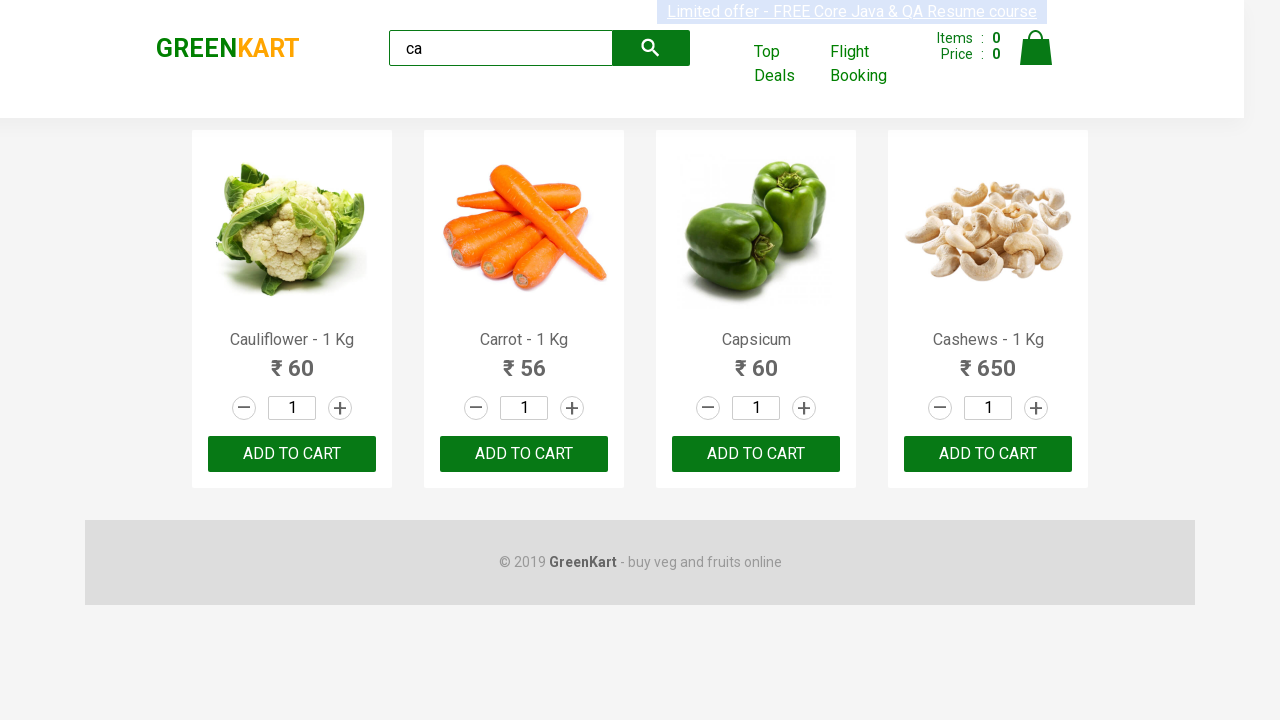

Verified that products container contains exactly 4 products
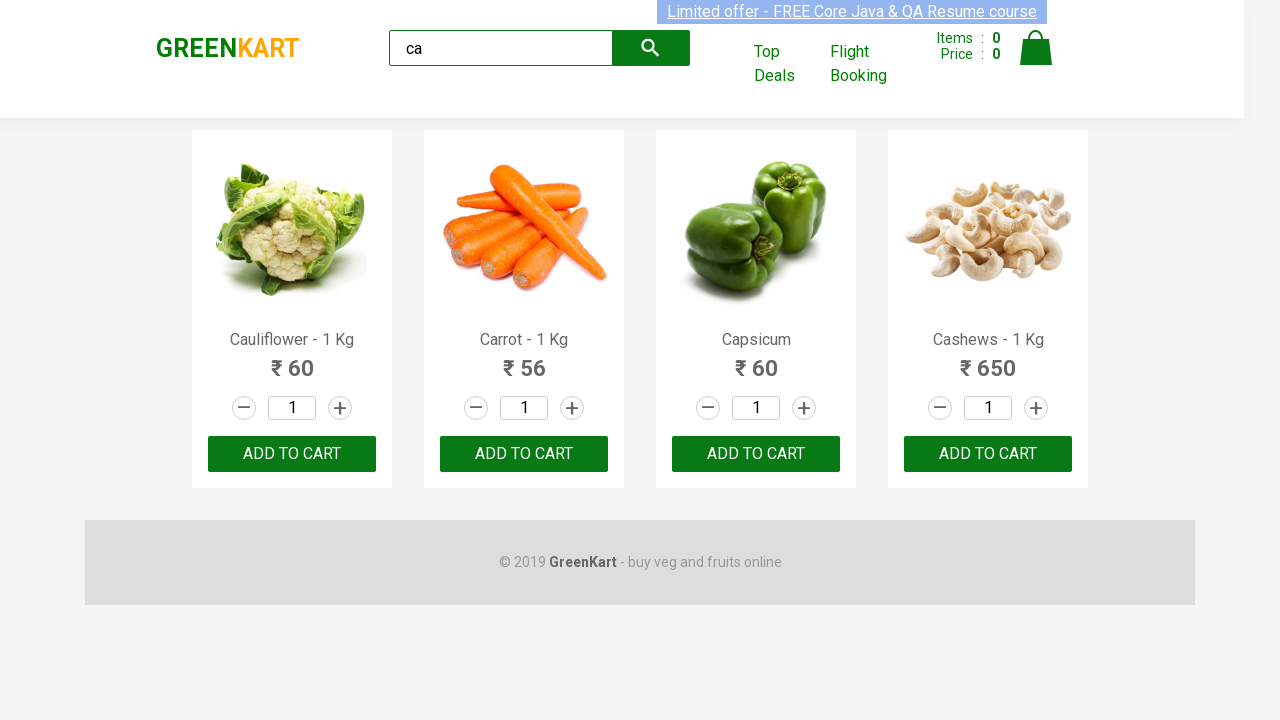

Found Capsicum product and clicked ADD TO CART button at (756, 454) on .products > .product >> nth=2 >> button[type="button"]
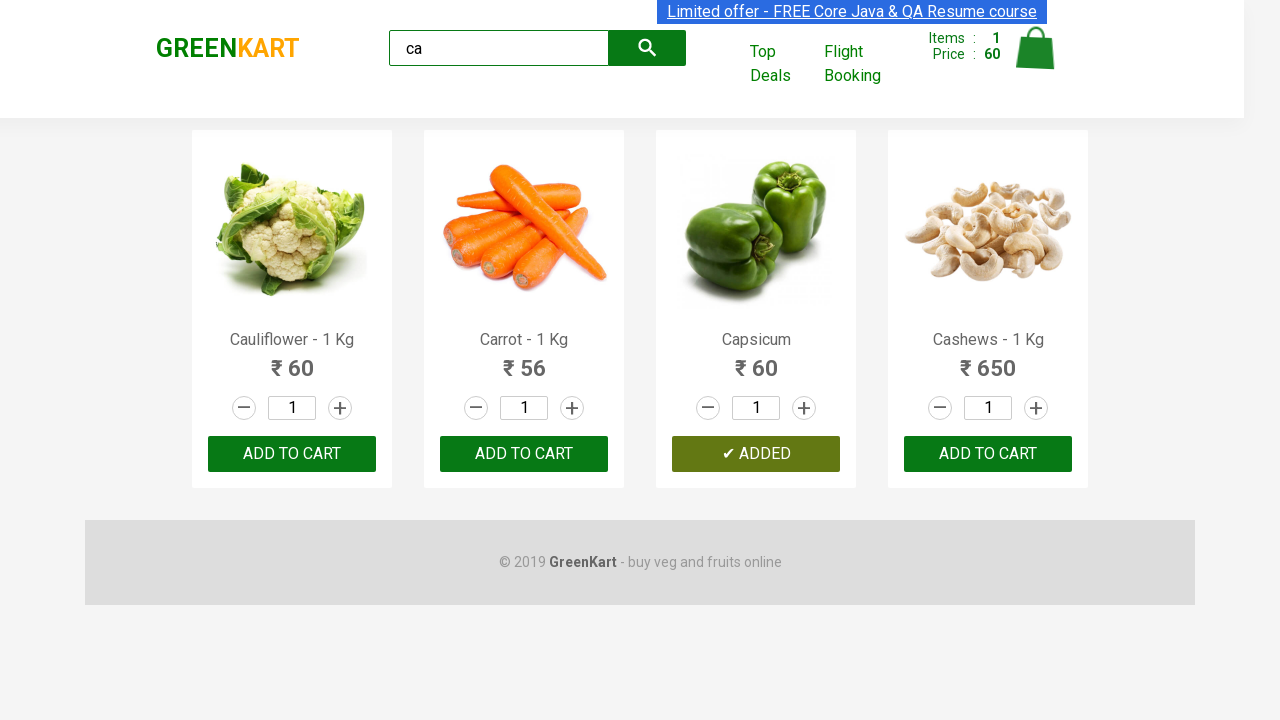

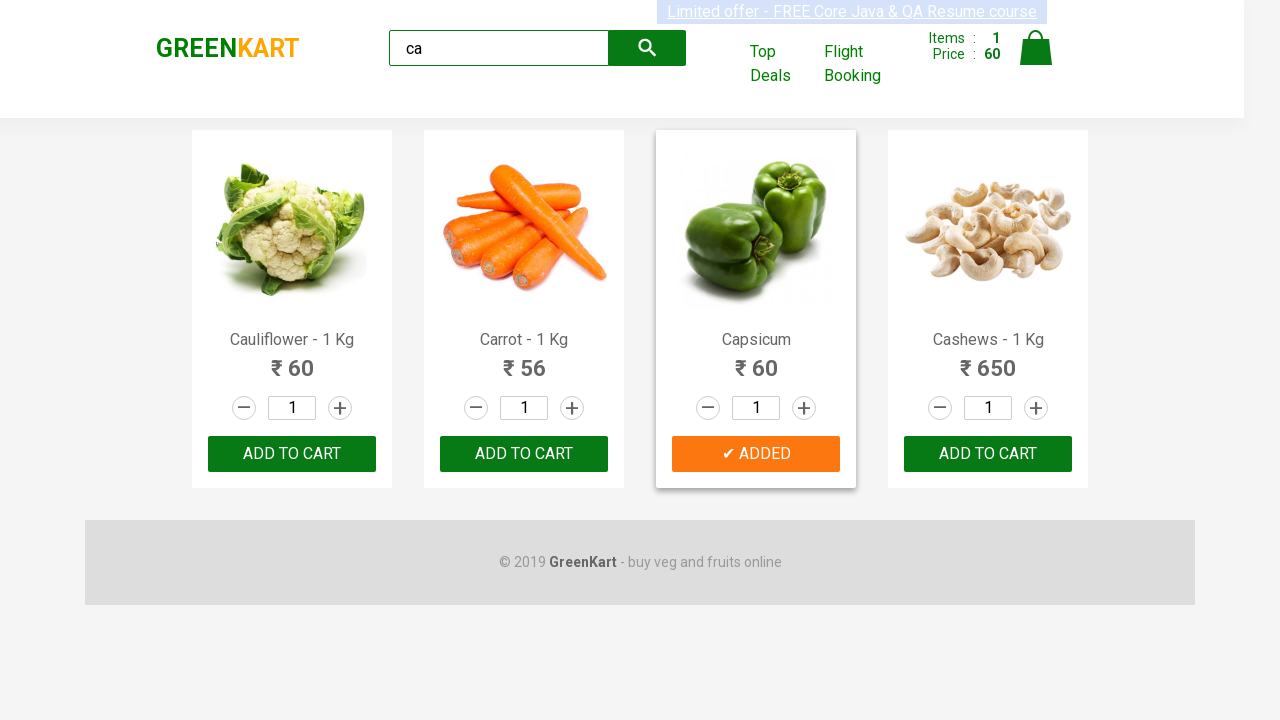